Navigates to a Selenium course content page and maximizes the browser window to view the full page content.

Starting URL: http://greenstech.in/selenium-course-content.html

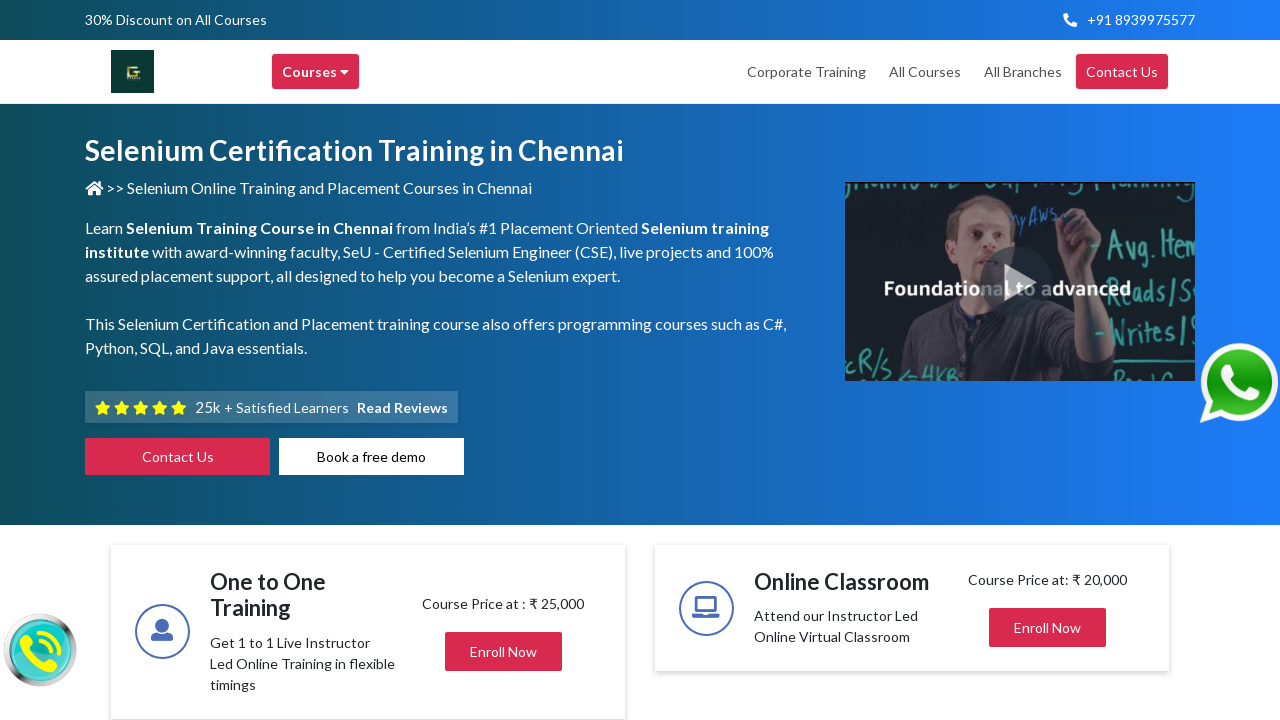

Waited for page to reach domcontentloaded state
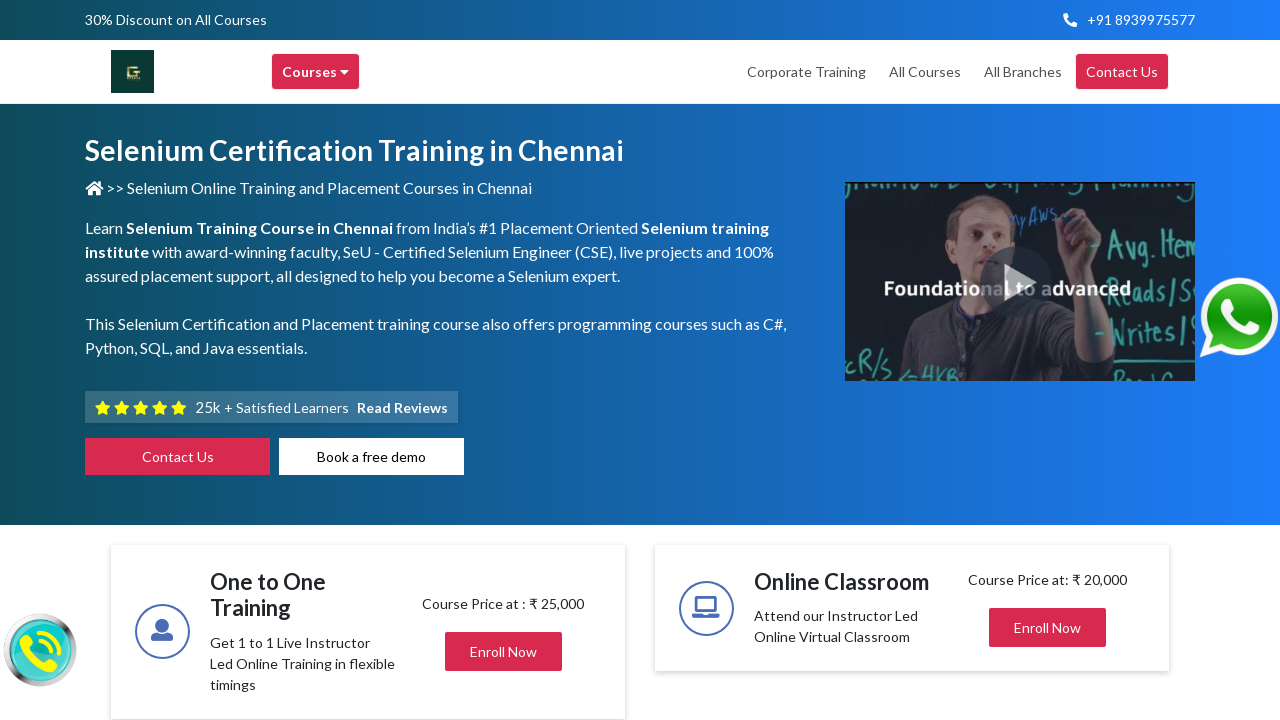

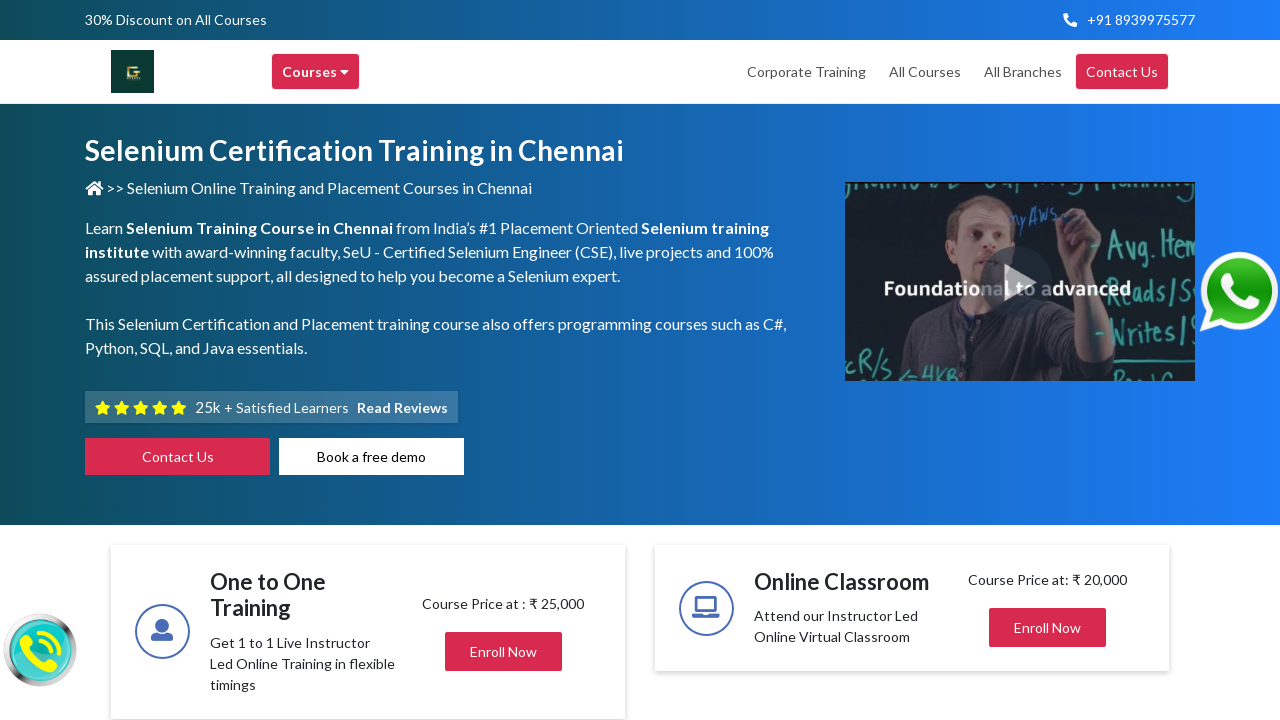